Tests drag and drop functionality by dragging an element to a drop zone

Starting URL: https://www.techglobal-training.com/frontend

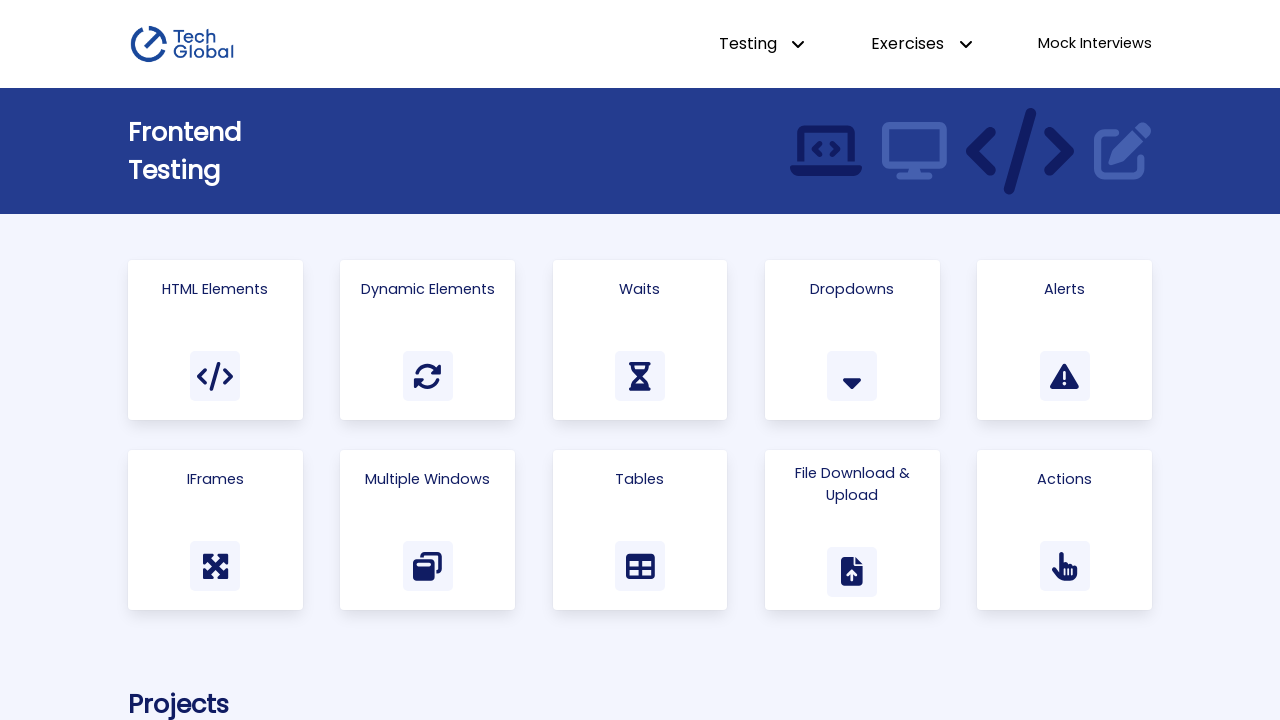

Clicked on Actions card at (1065, 530) on .card:has-text("Actions")
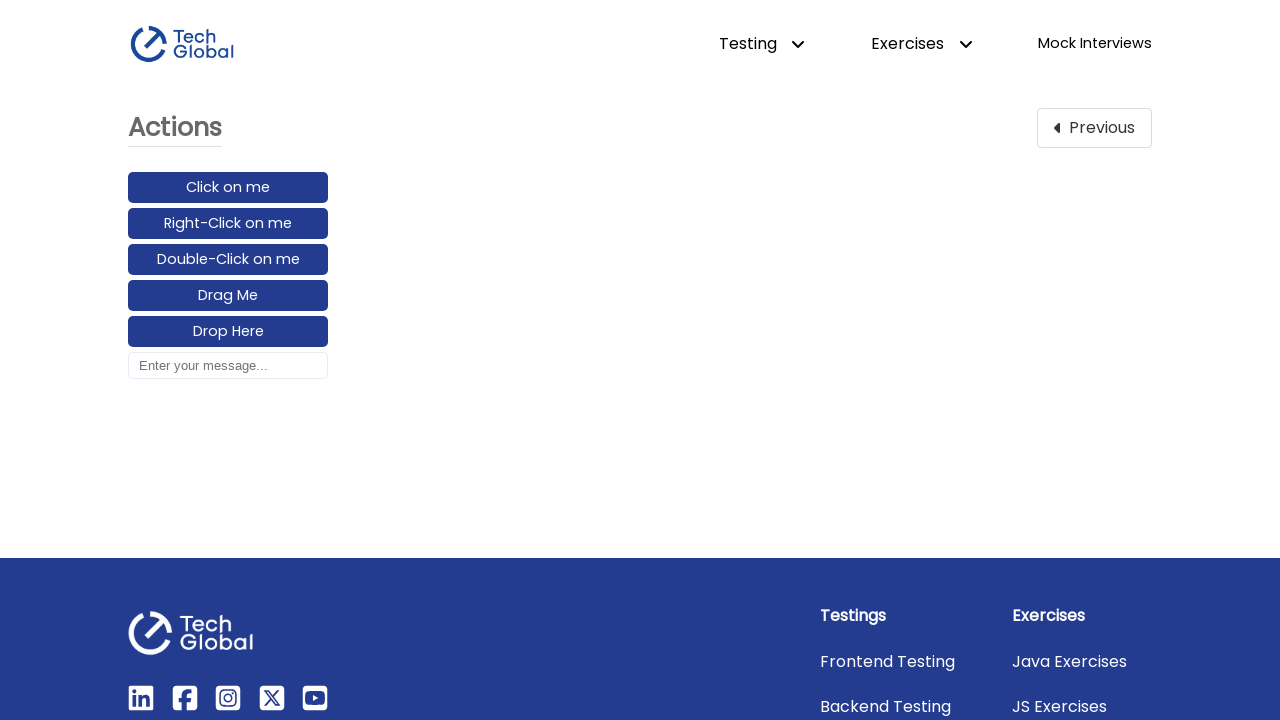

Dragged element to drop zone at (228, 332)
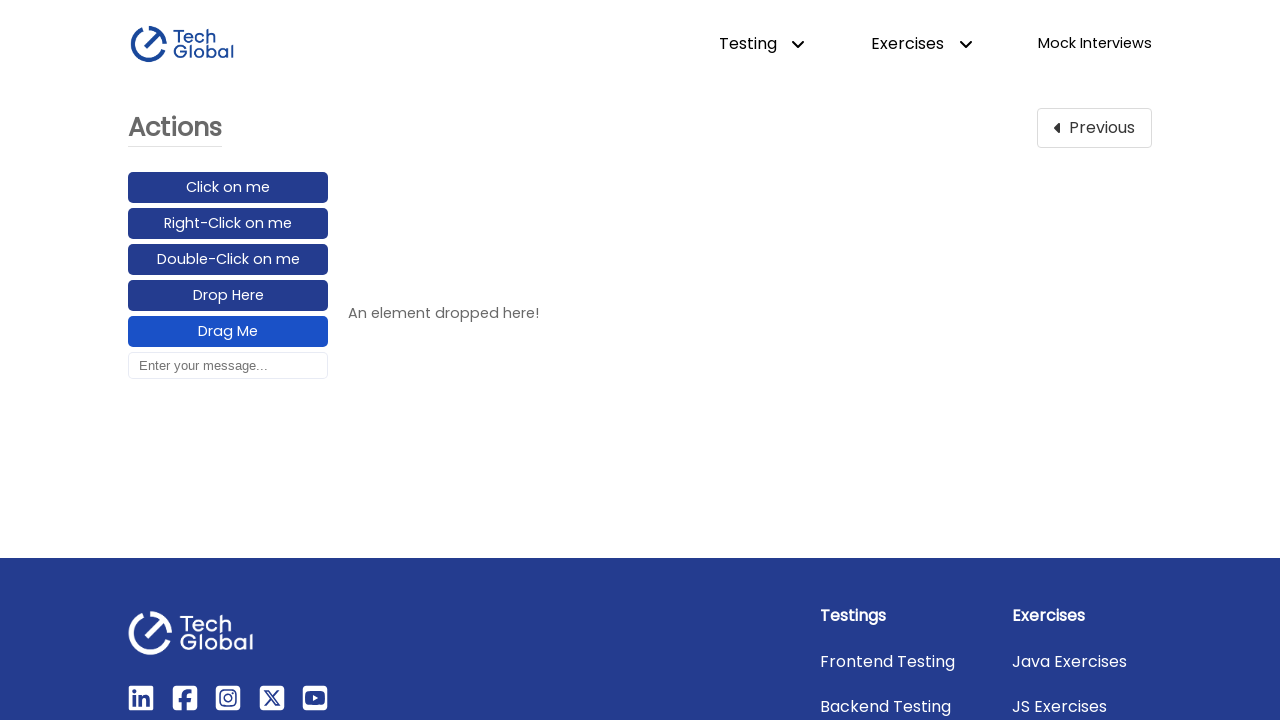

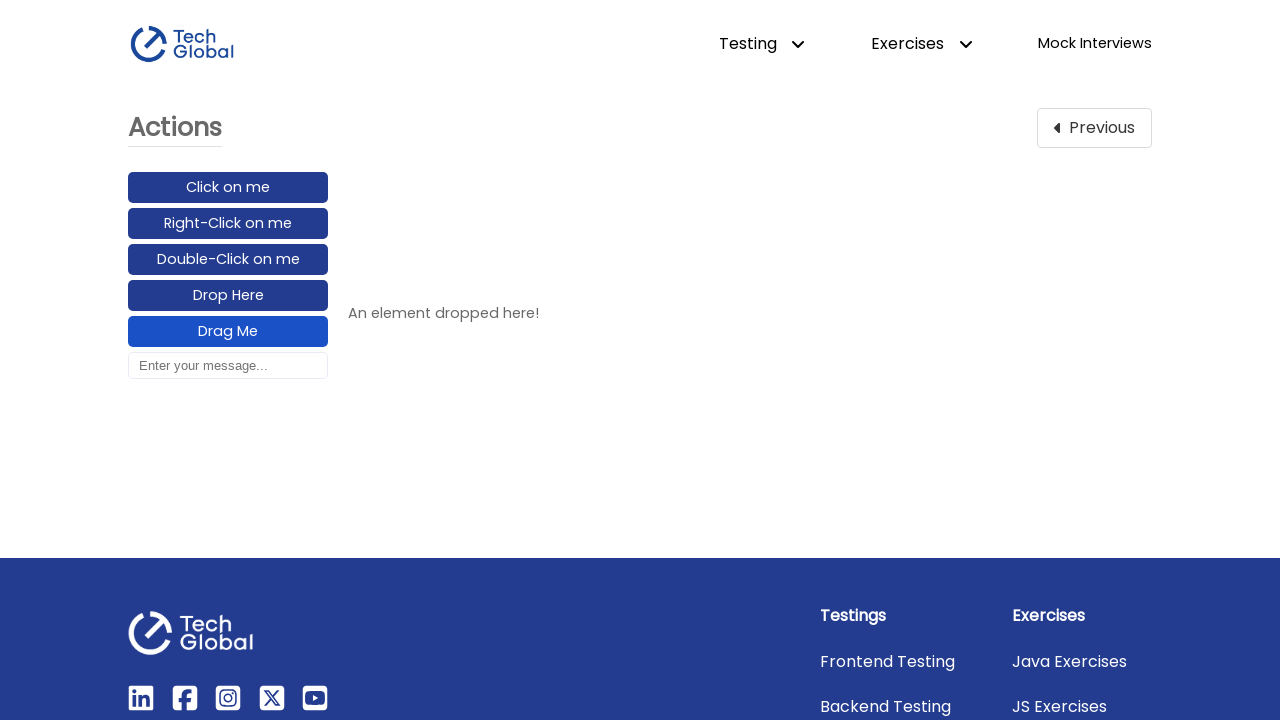